Tests filling a username field and clicking cancel button to verify the form is cleared

Starting URL: https://testpages.eviltester.com/styled/basic-html-form-test.html

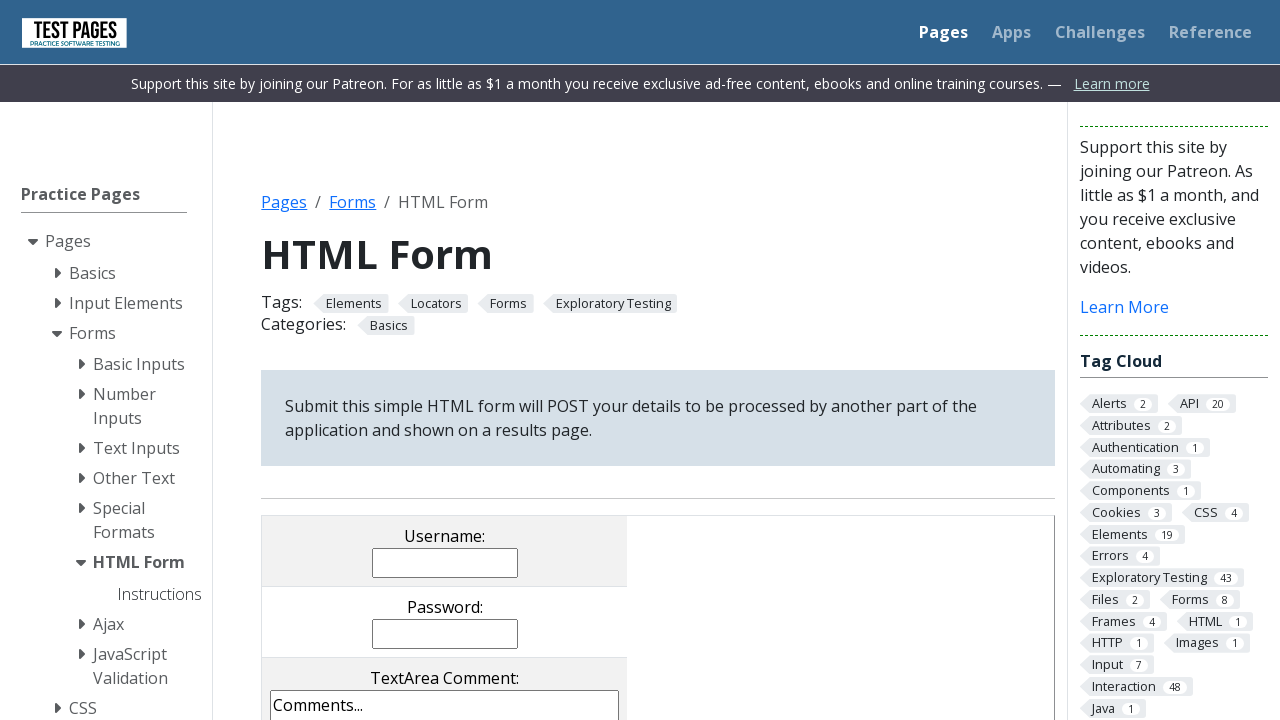

Filled username field with 'Evgeniia' on input[name='username']
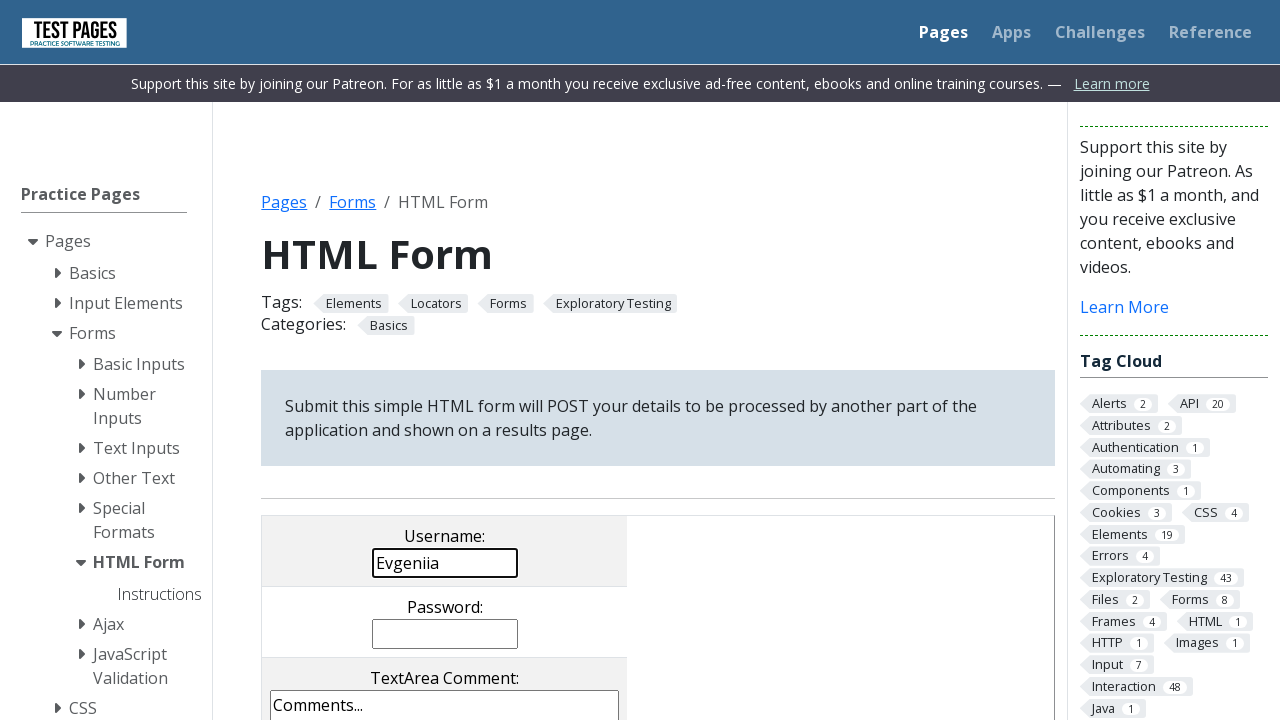

Clicked cancel button to clear form at (381, 360) on input[value='cancel']
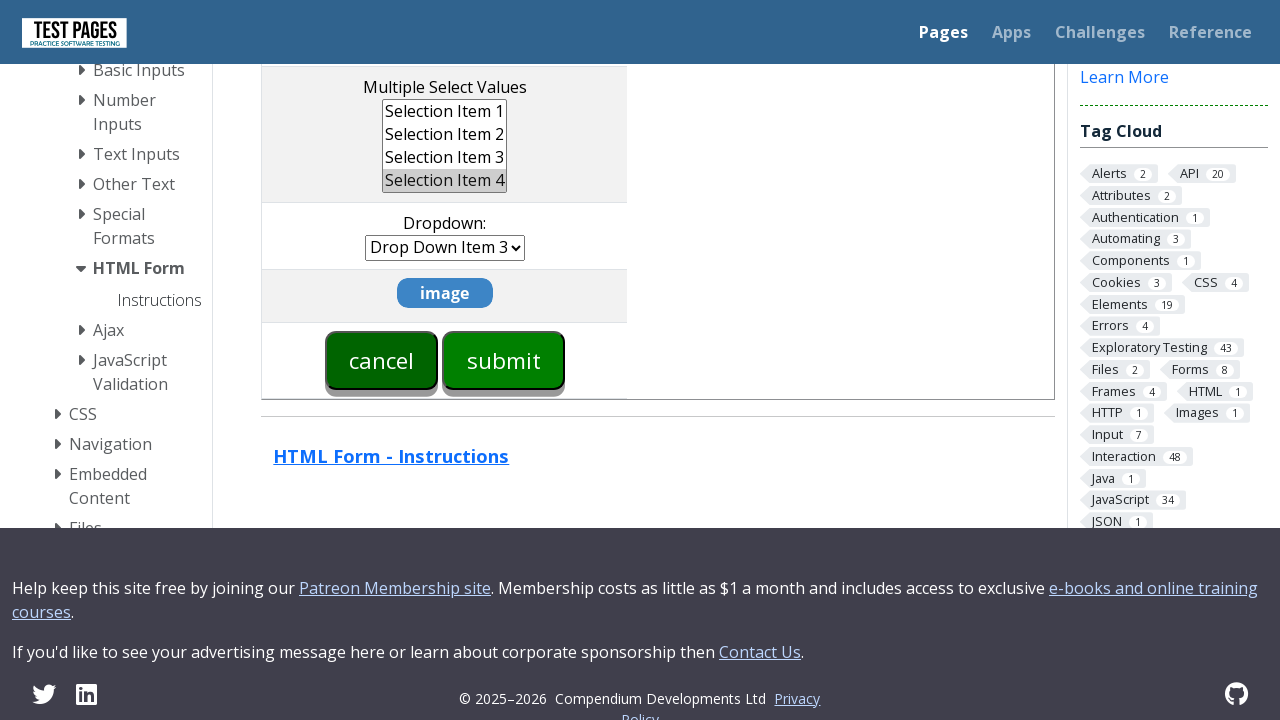

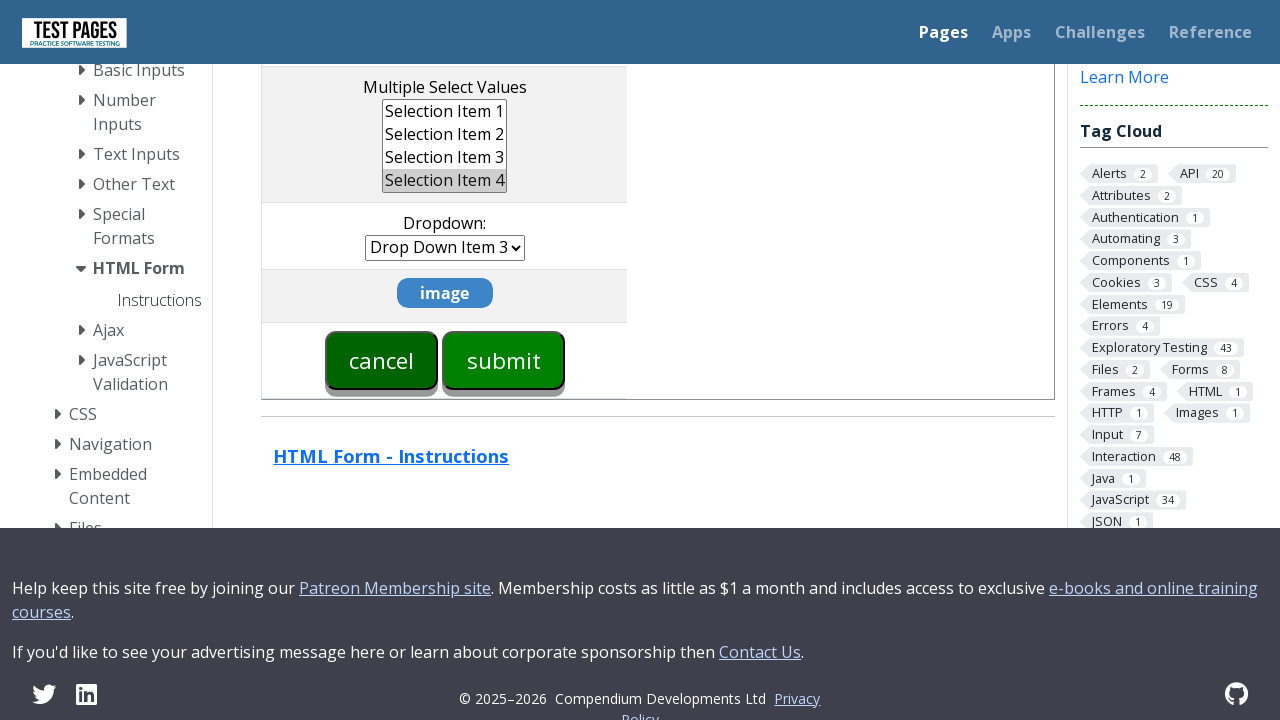